Tests browser window handling by clicking buttons to open new windows/tabs, switching between them to verify content, and then returning to the parent window to click another button.

Starting URL: https://demoqa.com/browser-windows

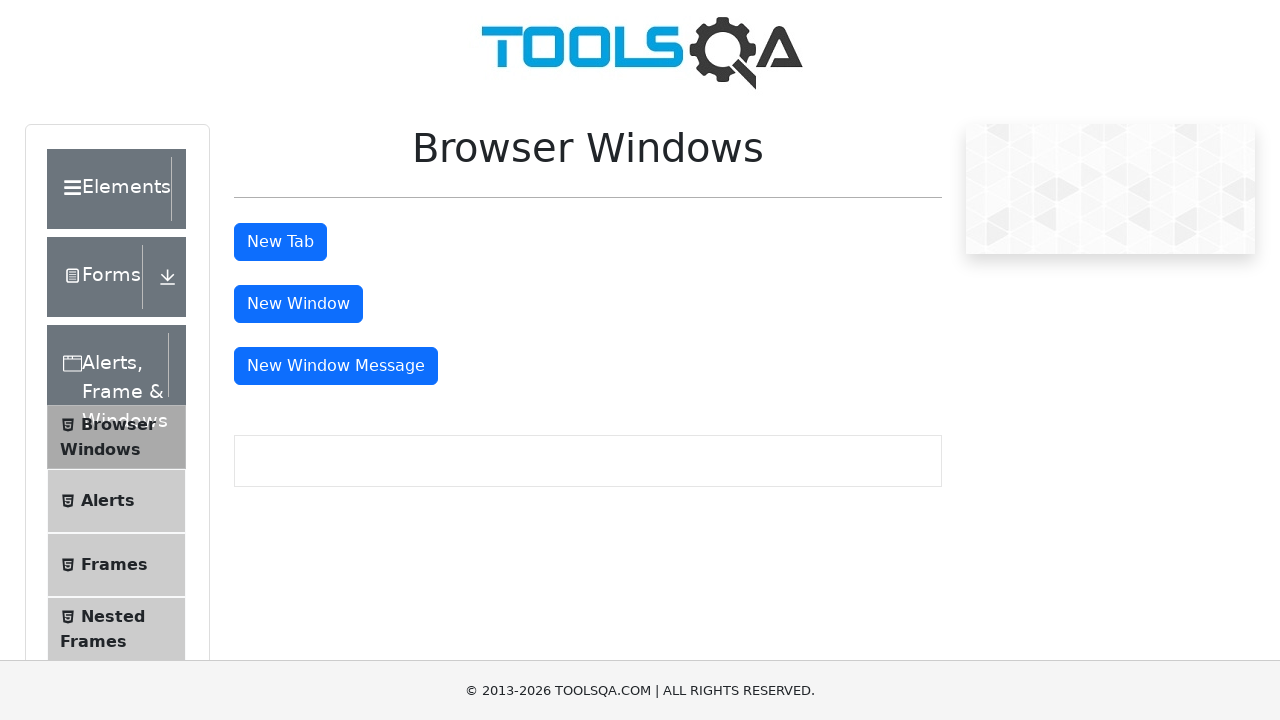

Clicked 'New Window' button at (298, 304) on button#windowButton
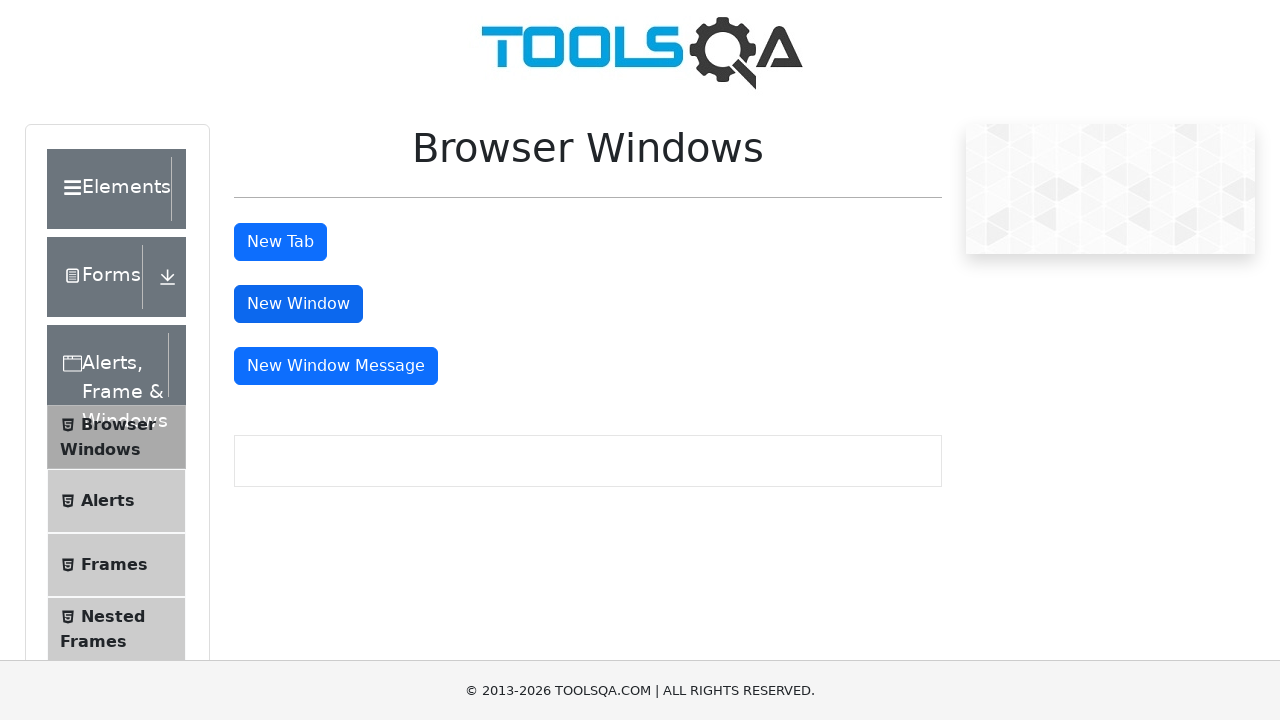

Clicked 'New Tab' button at (280, 242) on button#tabButton
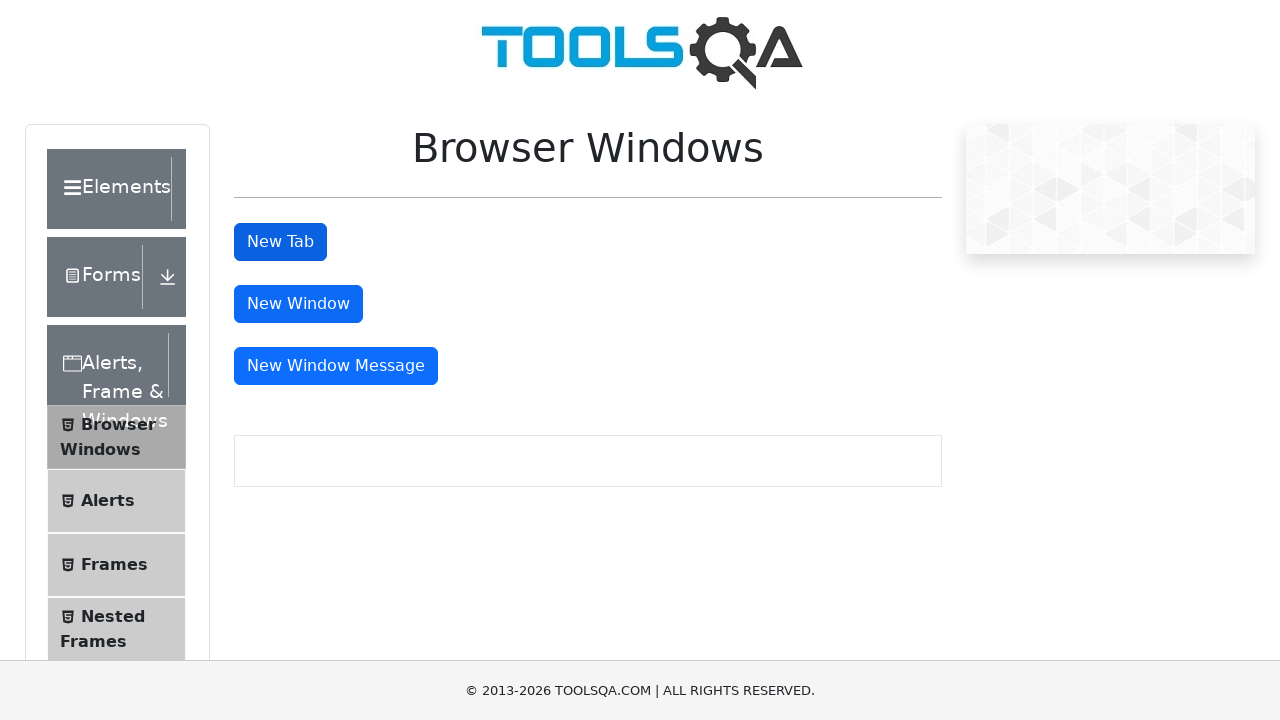

Clicked 'New Tab' button again and intercepted new page at (280, 242) on button#tabButton
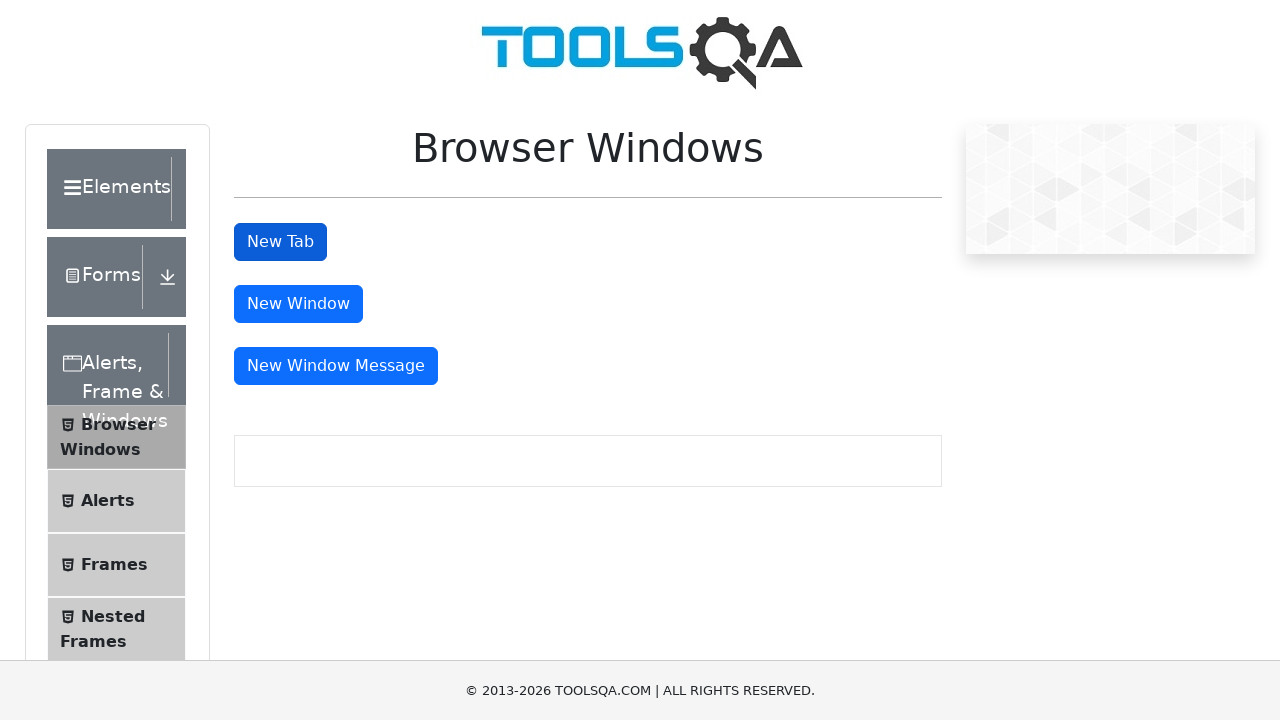

New page loaded completely
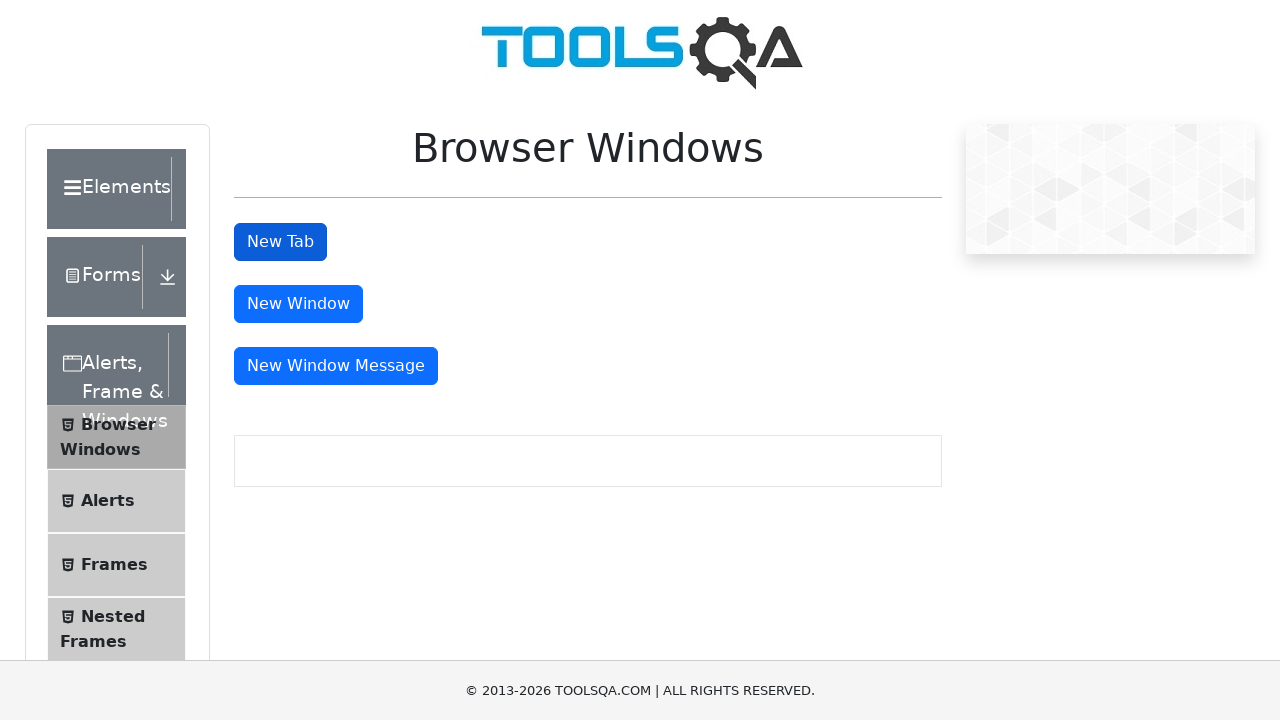

Sample heading element appeared on new page
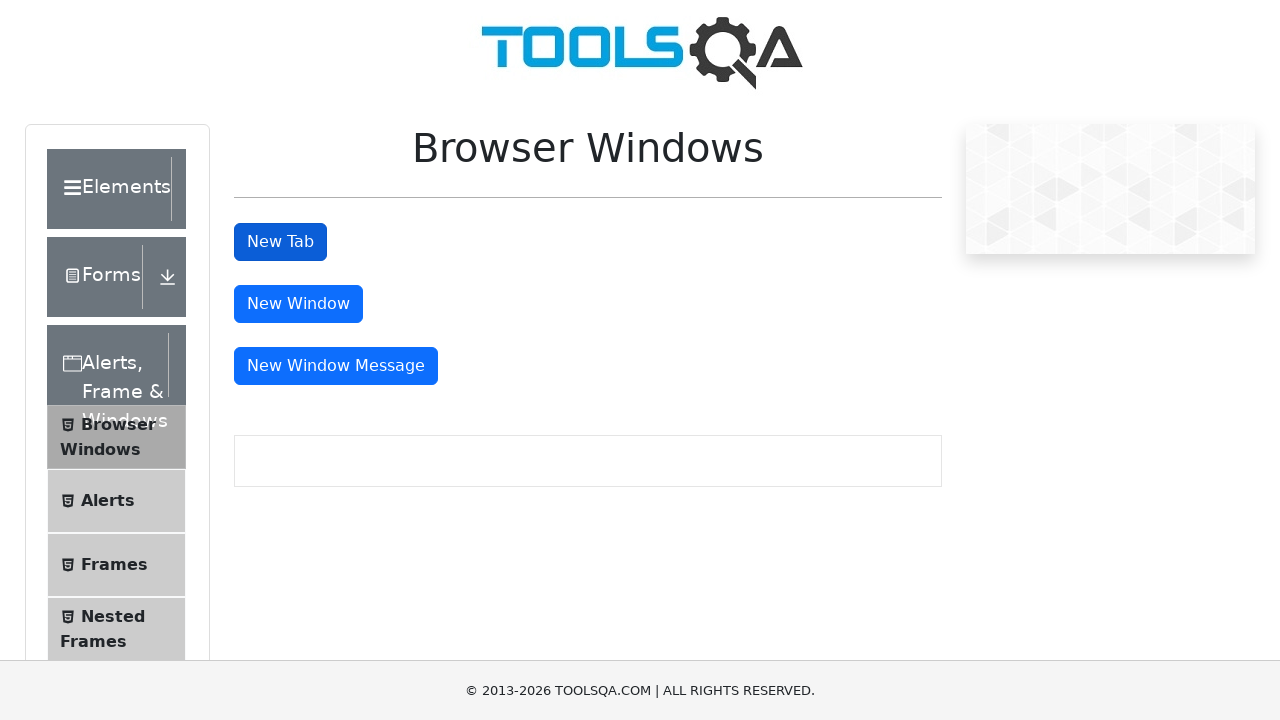

Retrieved heading text from new page: 'This is a sample page'
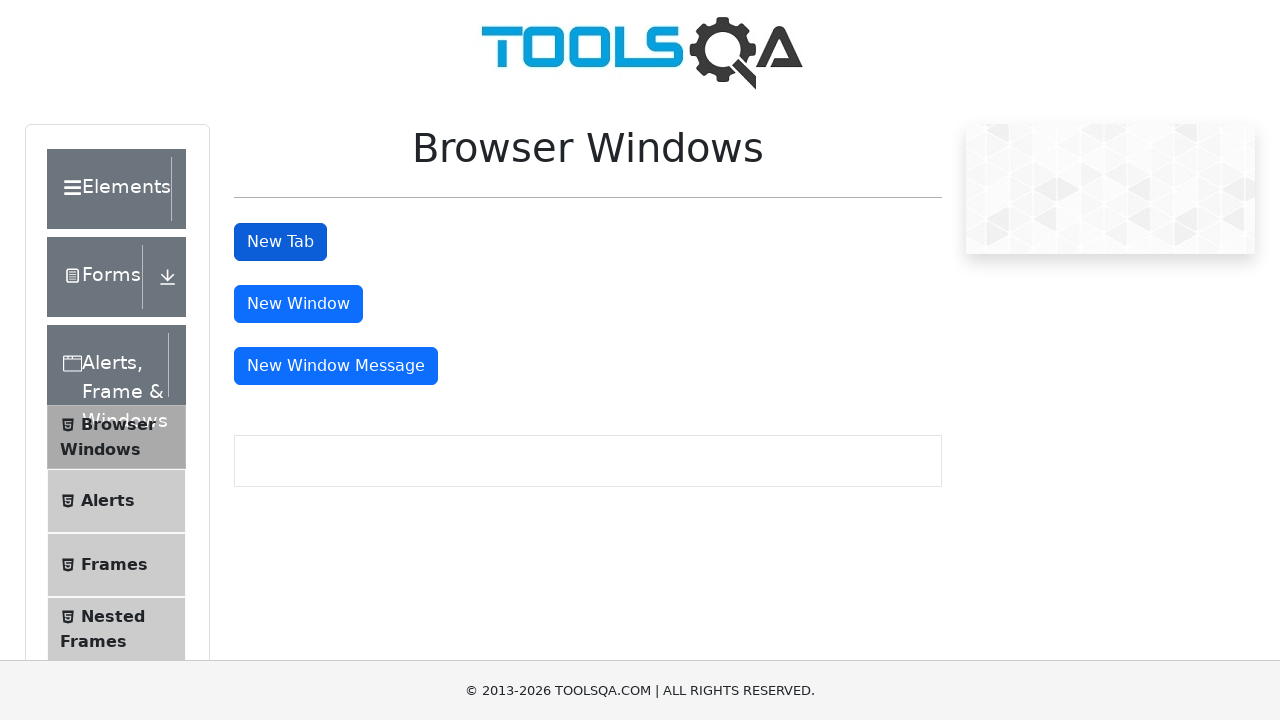

Closed new page and returned to parent window
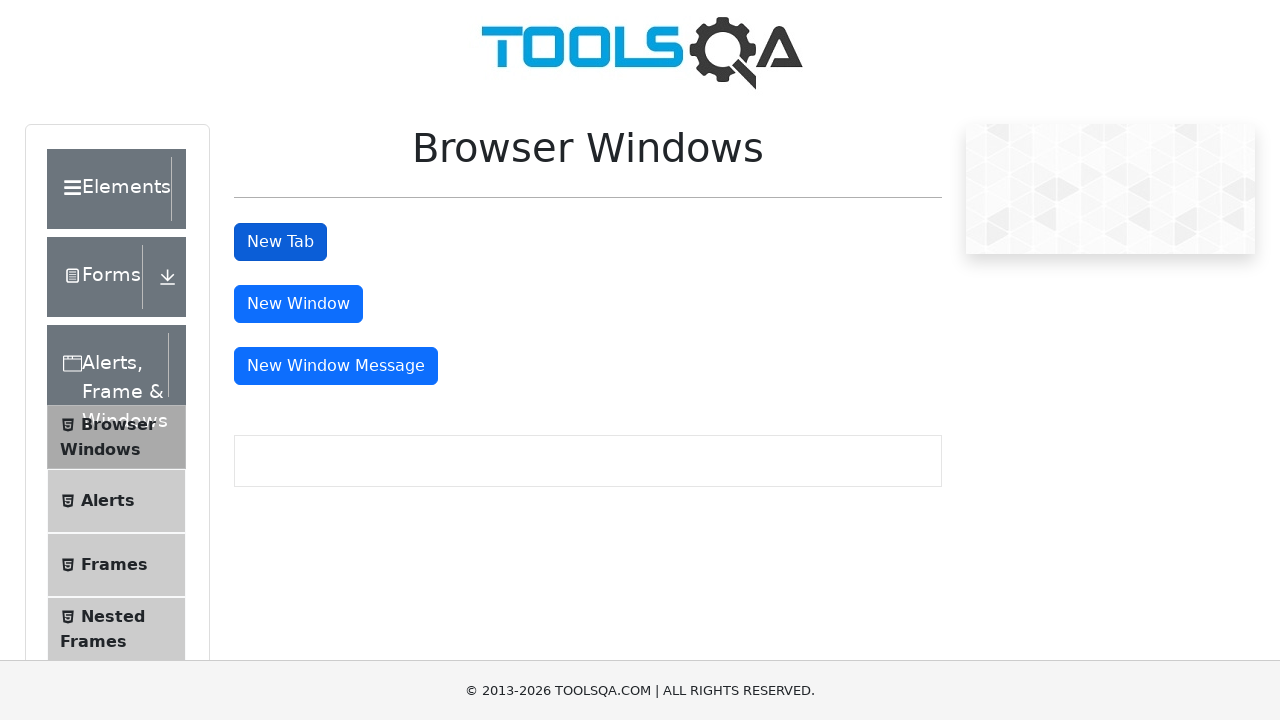

Clicked 'New Window Message' button on parent page at (336, 366) on button#messageWindowButton
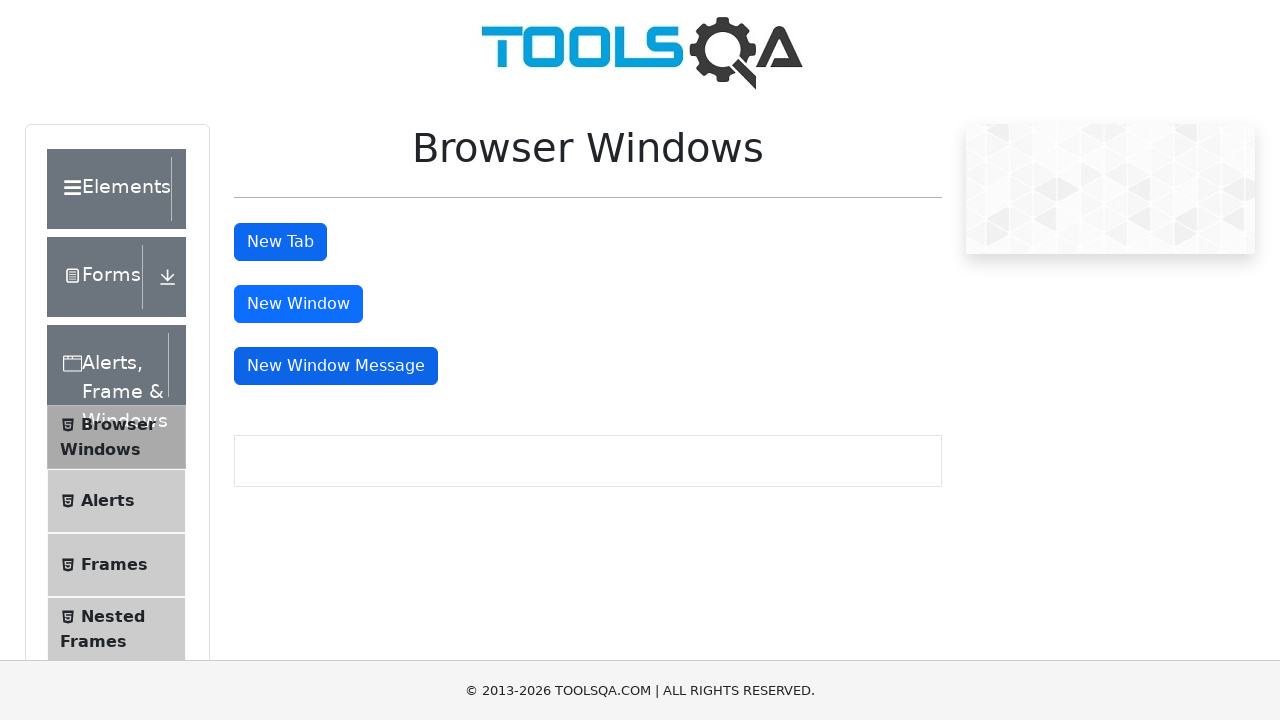

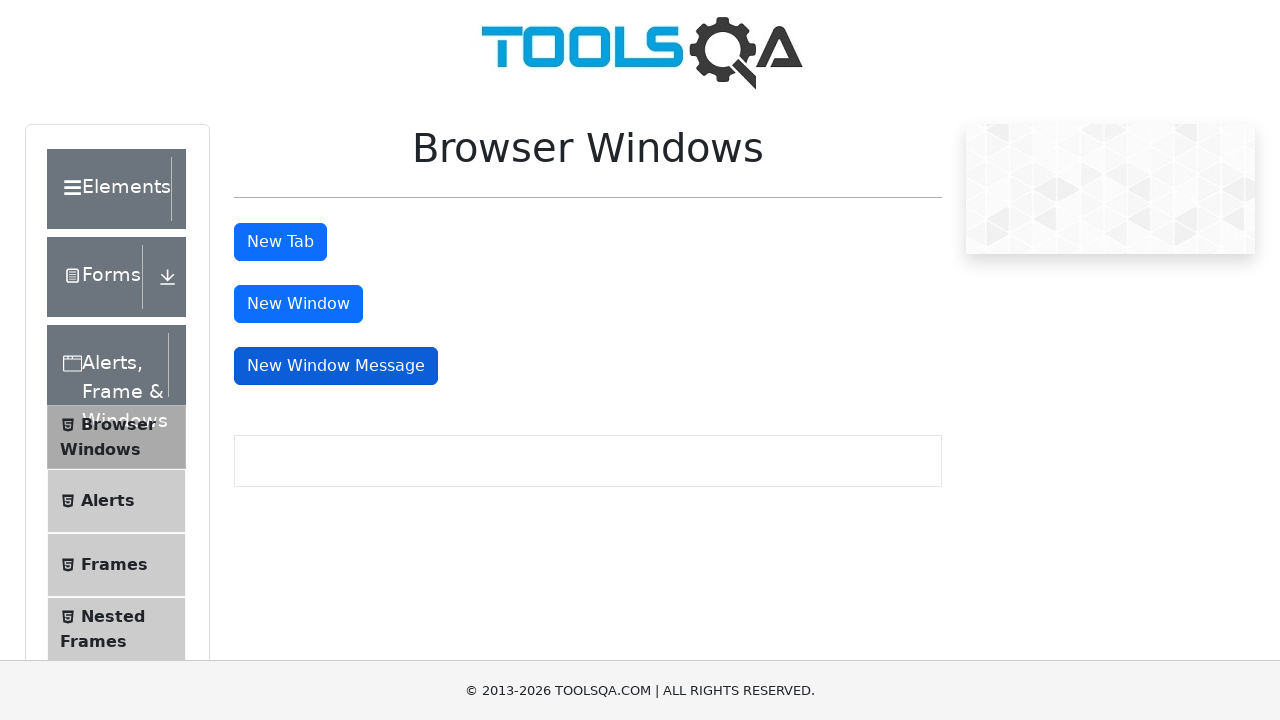